Tests the product search functionality by searching for "phone" and verifying that search results are displayed

Starting URL: https://www.testotomasyonu.com/

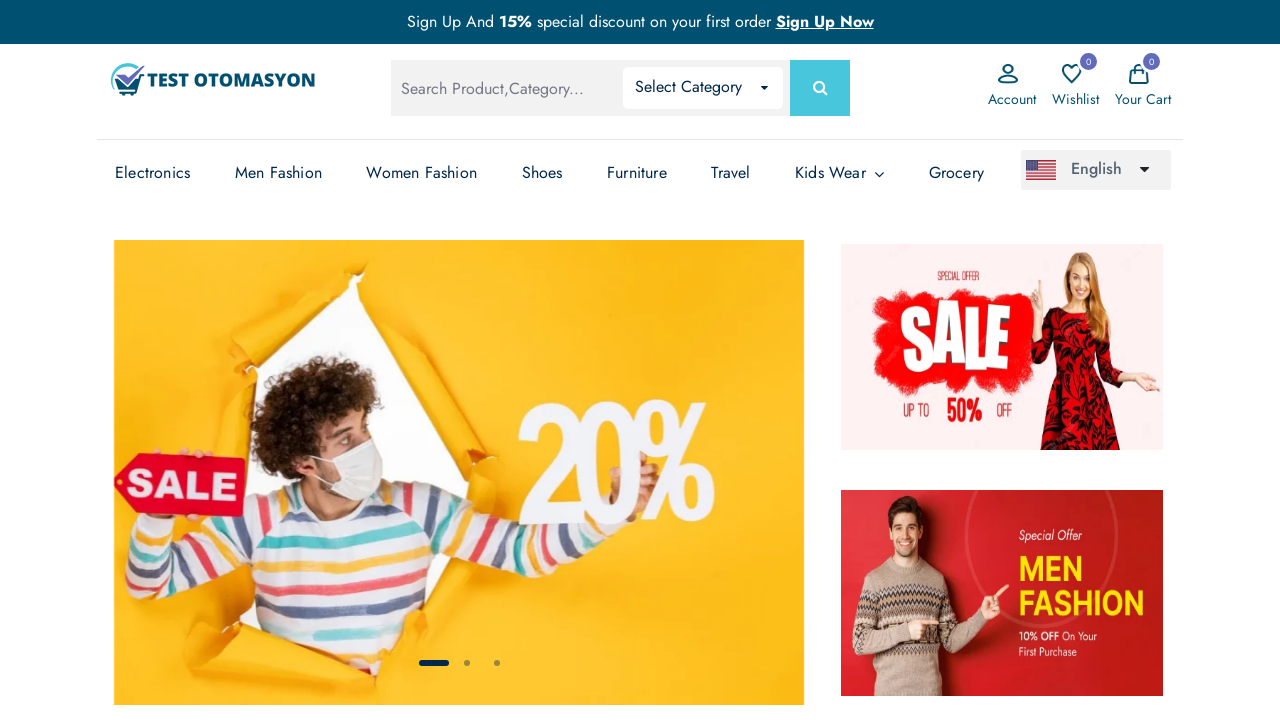

Located and filled search box with 'phone' on #global-search
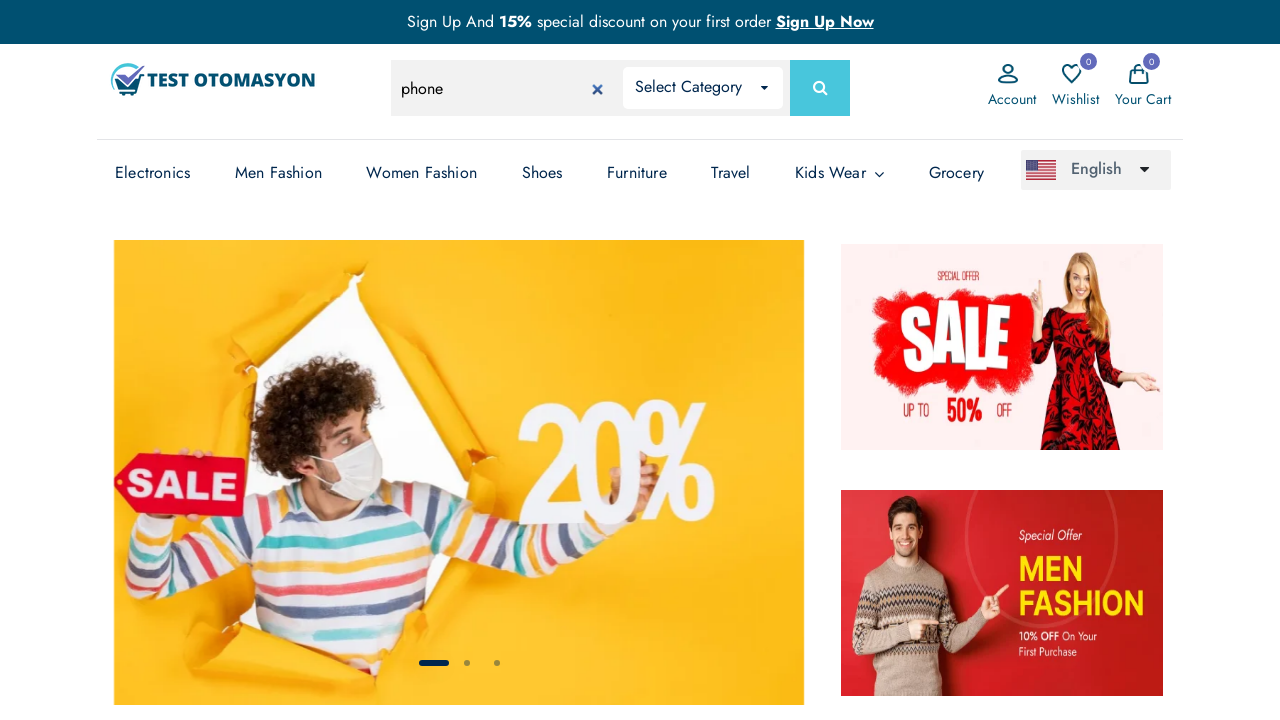

Pressed Enter to submit search form on #global-search
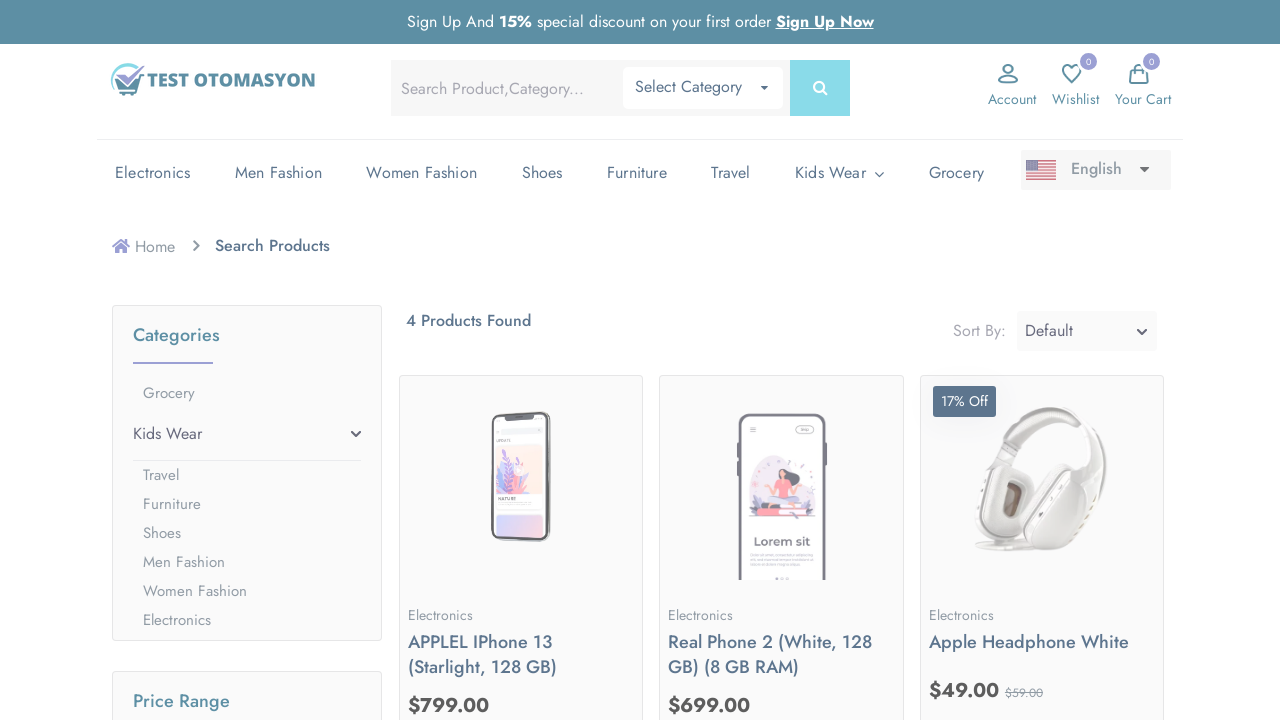

Search results loaded - product images are visible
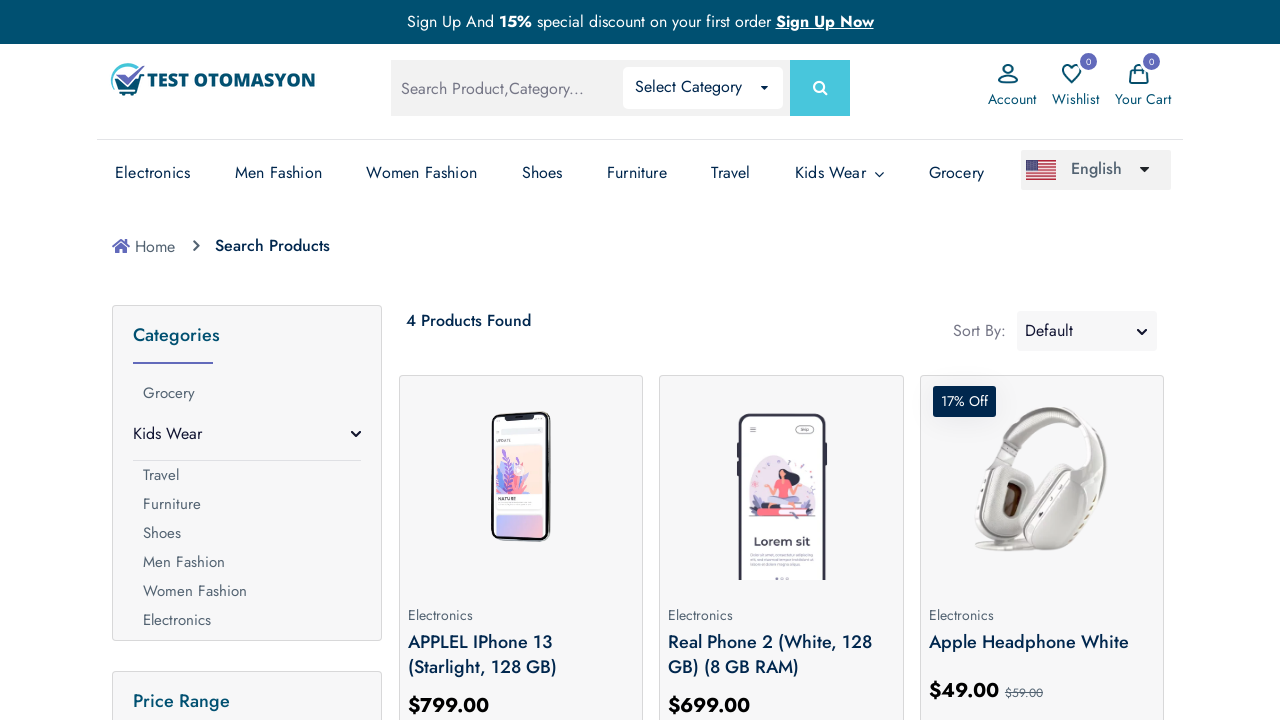

Retrieved 4 product elements from search results
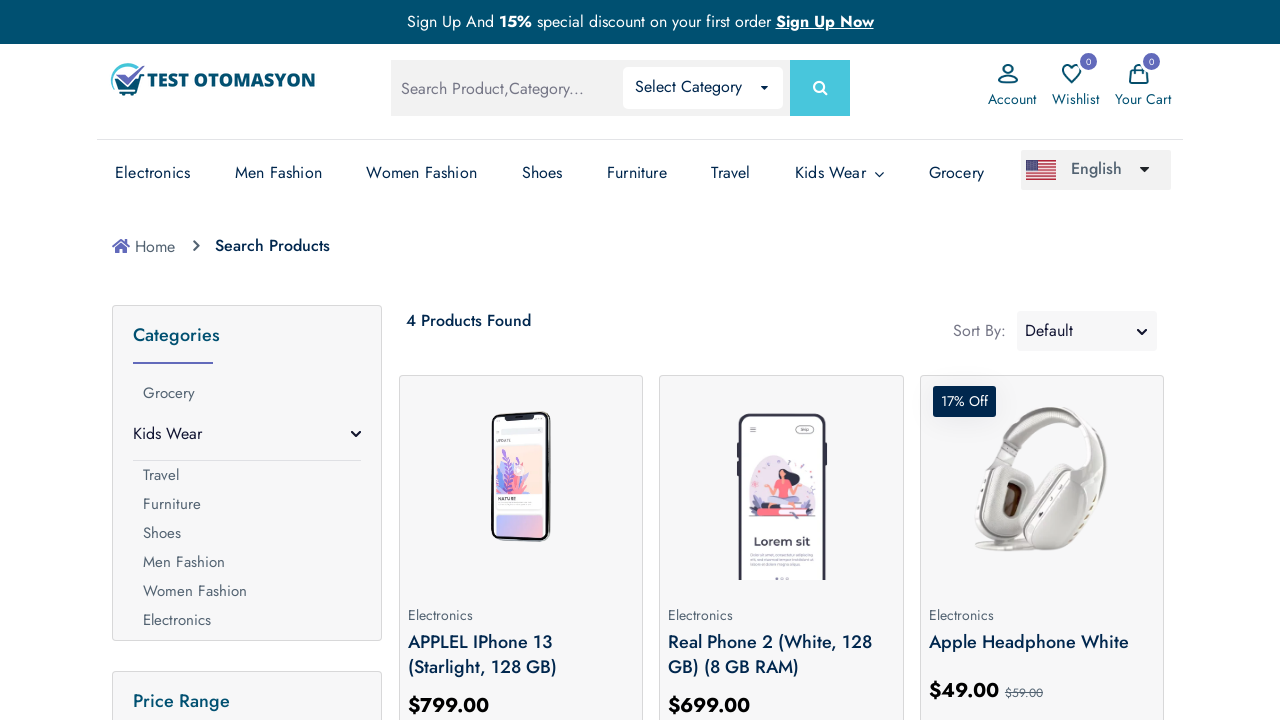

Verified that search results contain products
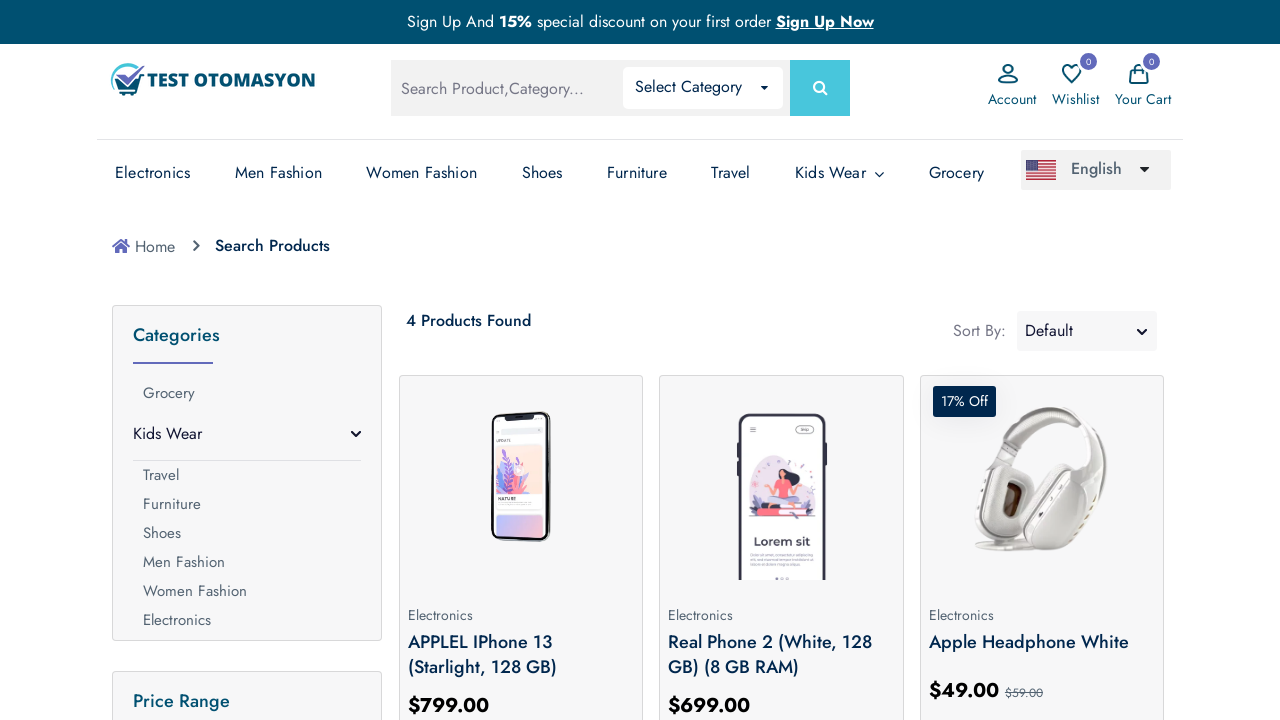

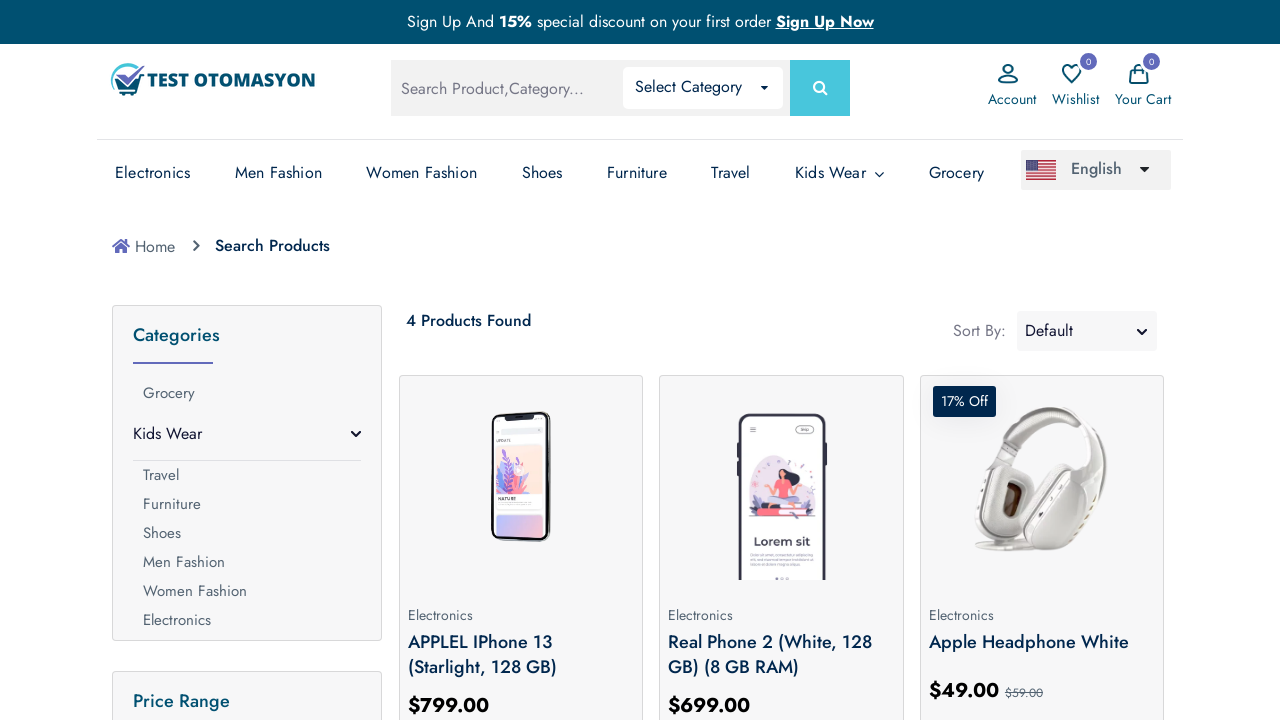